Tests radio button interactions by clicking and verifying selection states

Starting URL: https://bonigarcia.dev/selenium-webdriver-java/web-form.html

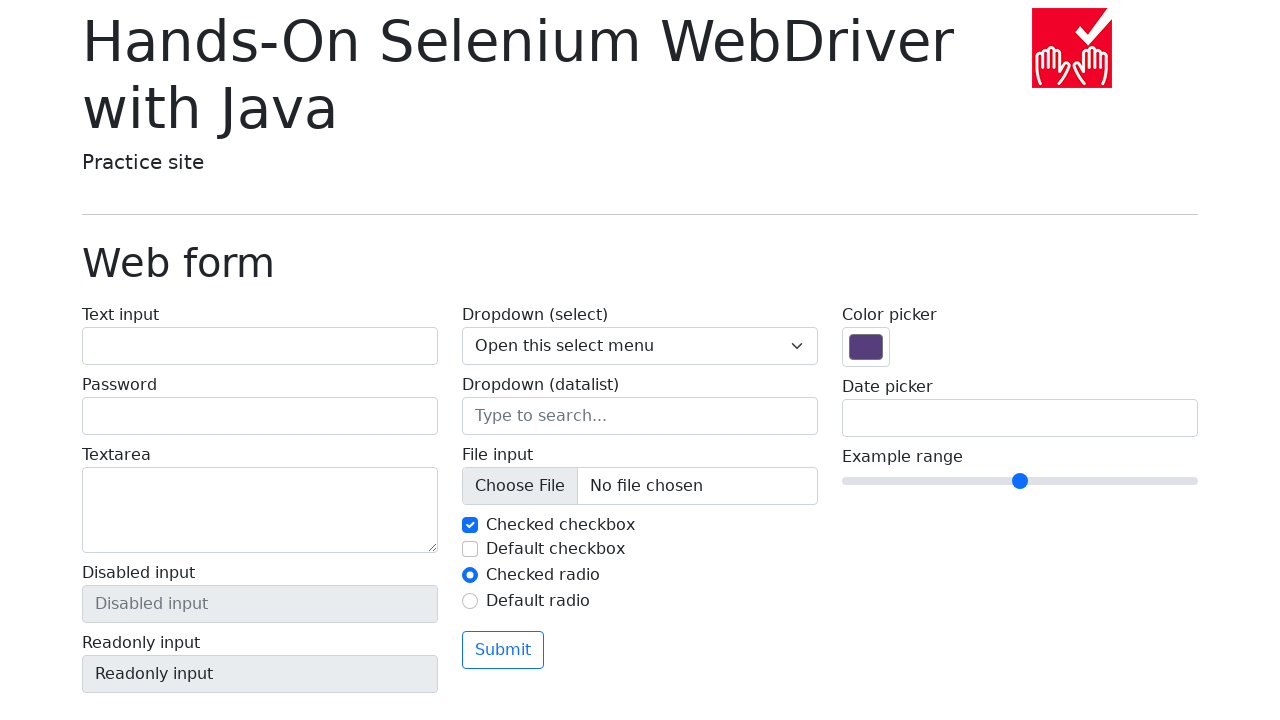

Located first radio button (my-radio-1)
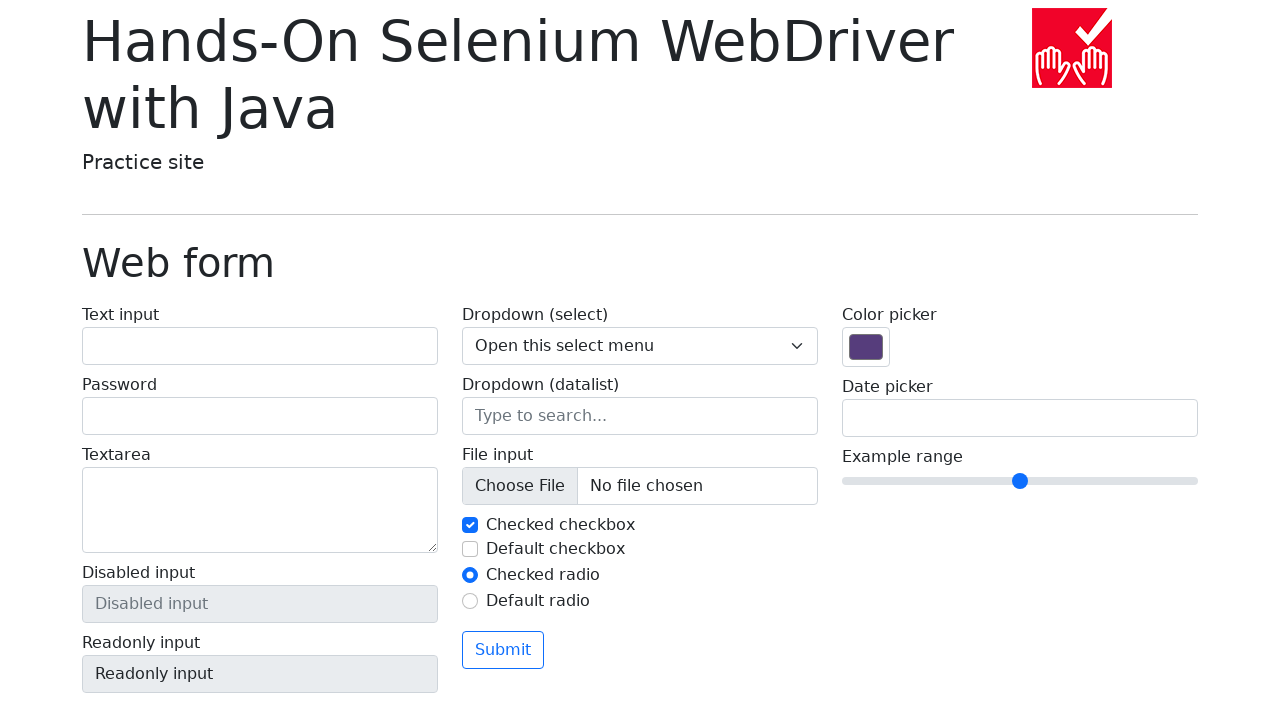

Located second radio button (my-radio-2)
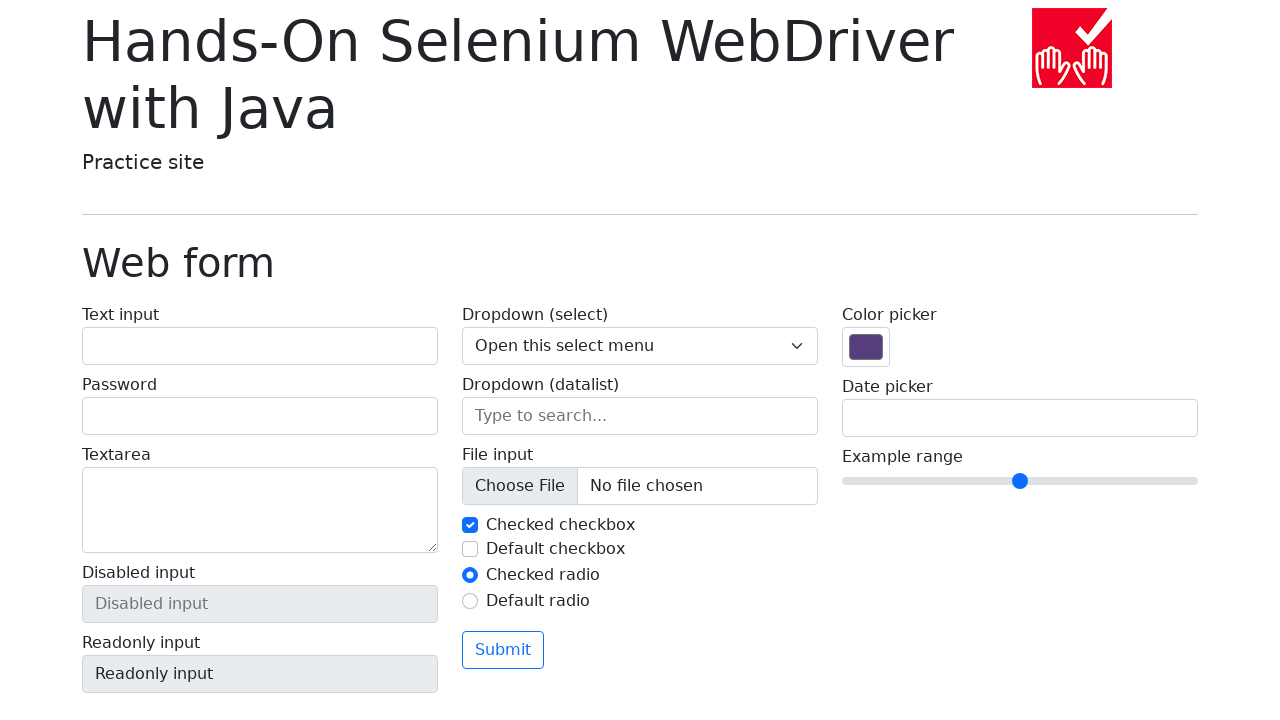

Verified first radio button is initially selected
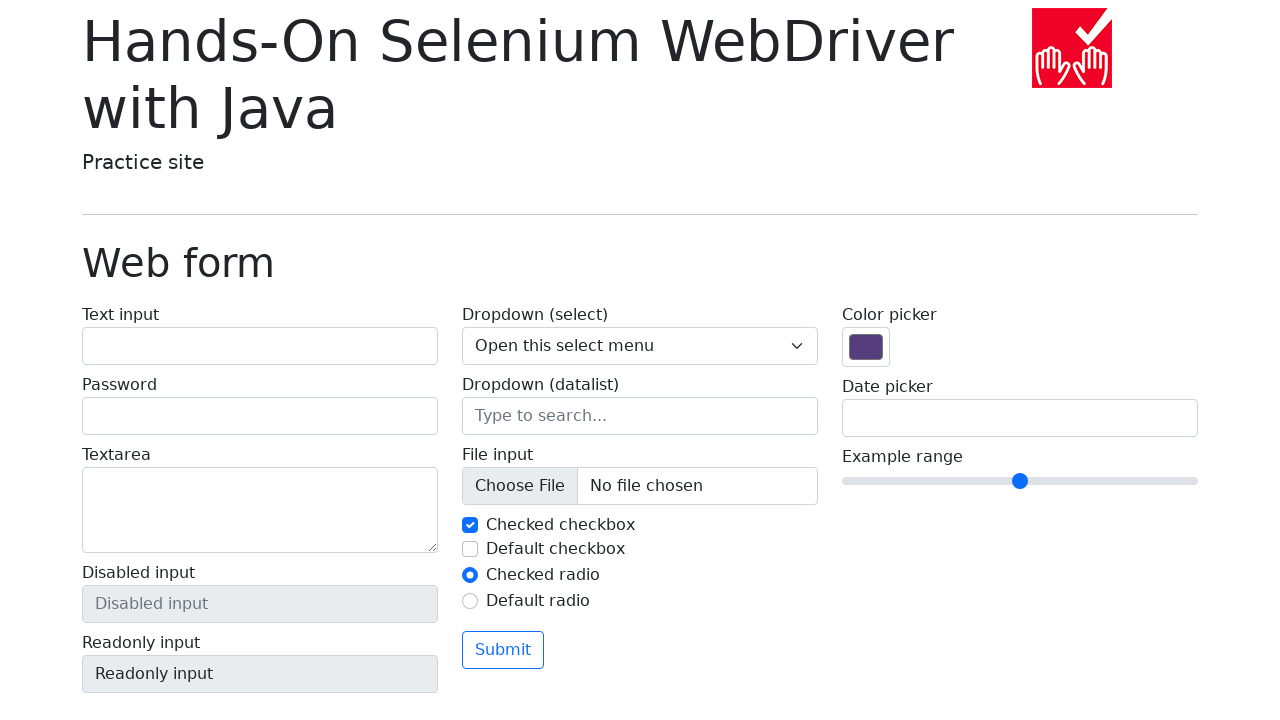

Clicked second radio button at (470, 601) on input#my-radio-2
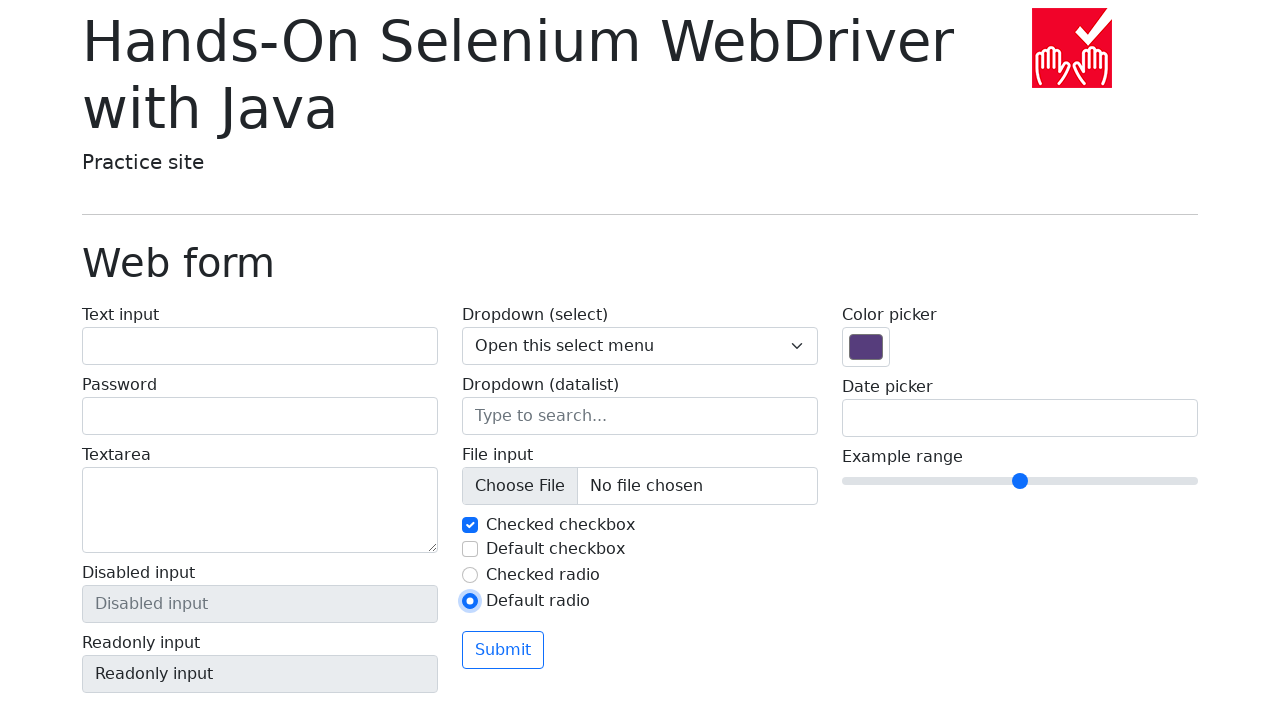

Verified first radio button is no longer selected
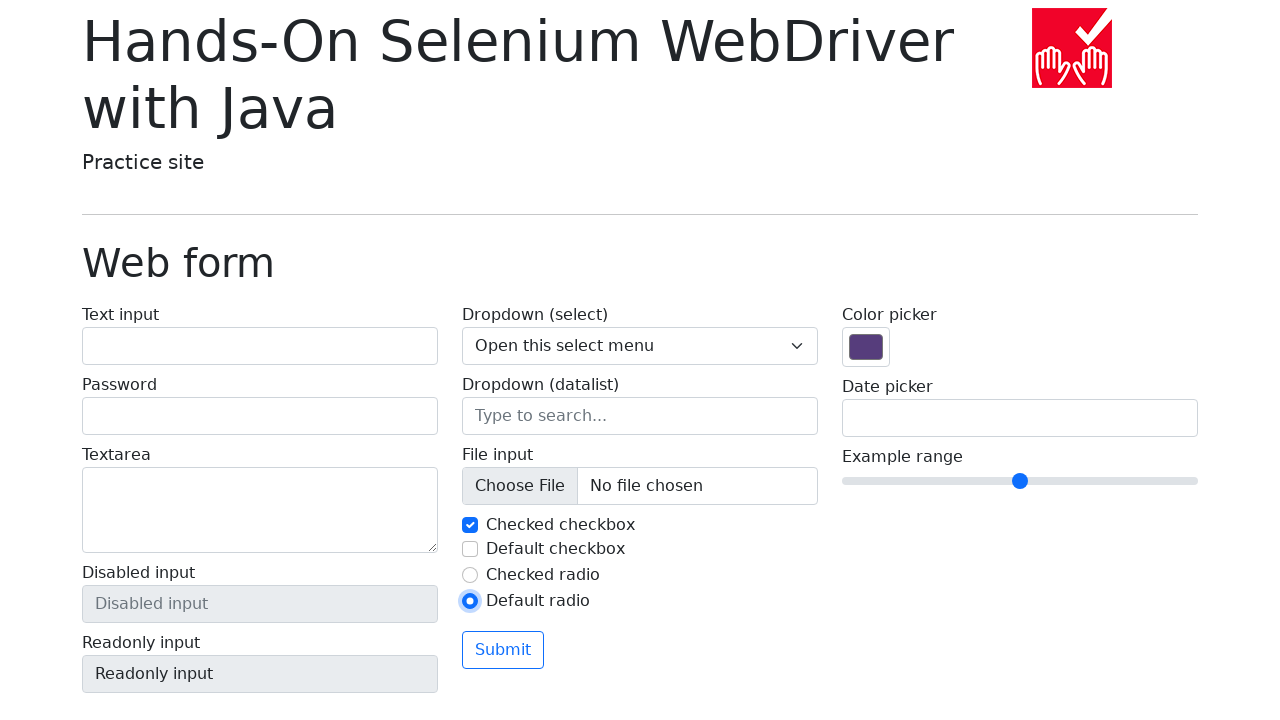

Verified second radio button is now selected
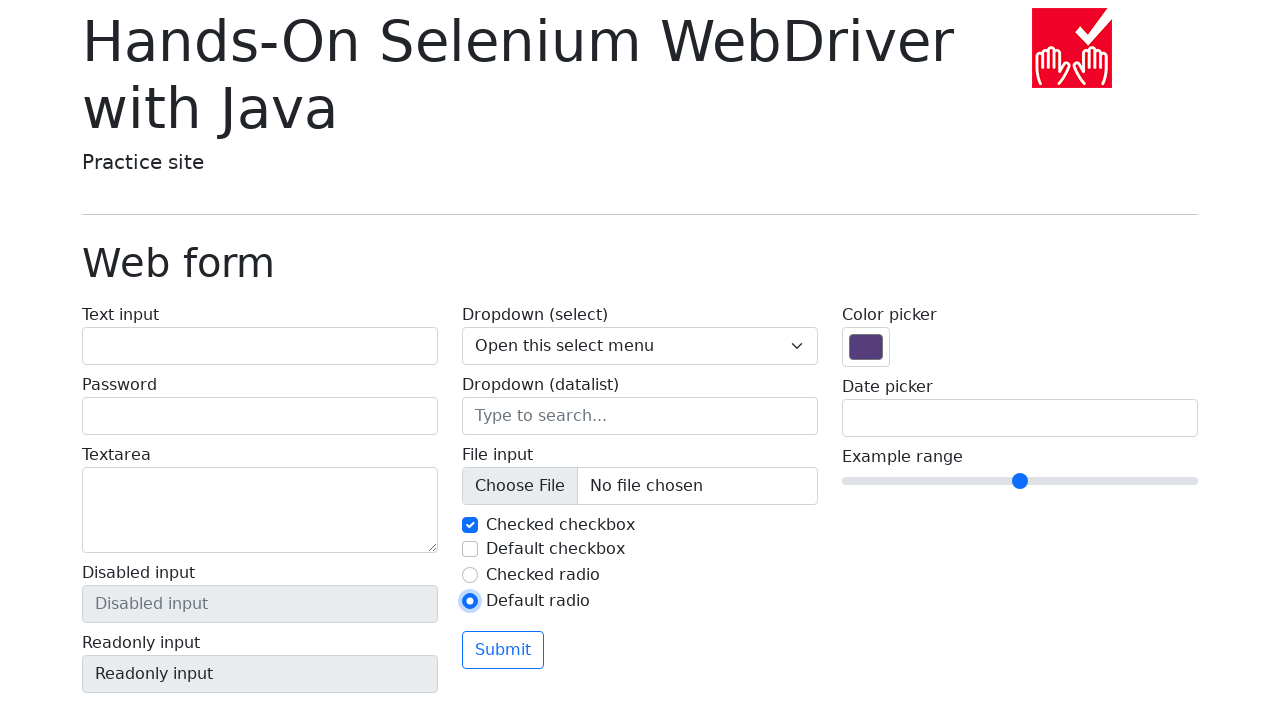

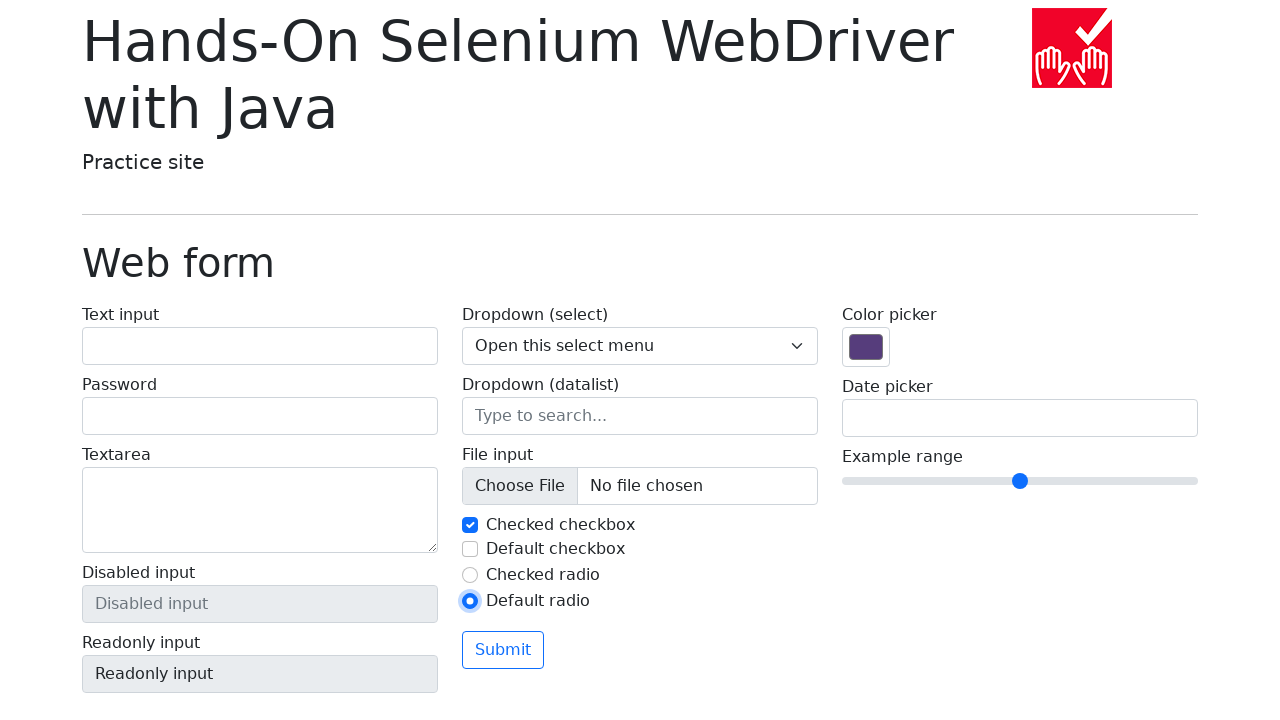